Tests multi-select dropdown functionality by clicking on a superheros dropdown, selecting multiple options by index (index 1 and 5), and verifying the selections work correctly.

Starting URL: https://letcode.in/dropdowns

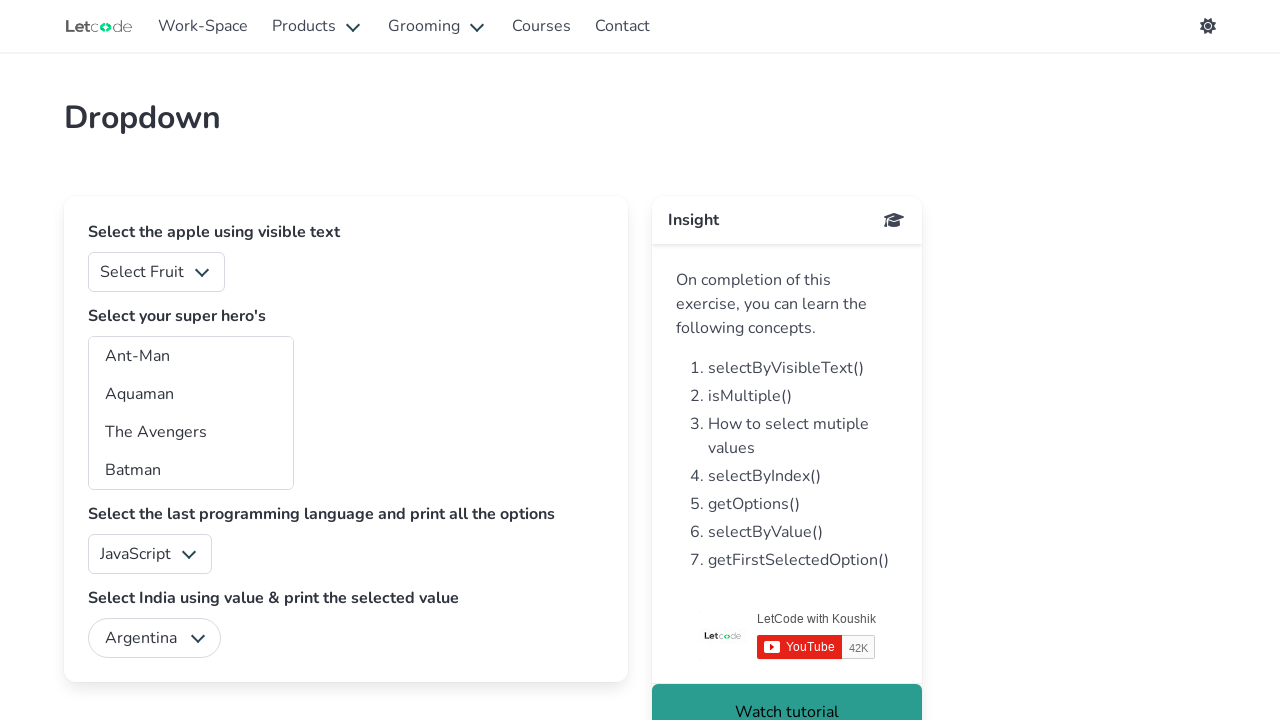

Clicked on the superheros multi-select dropdown to open it at (191, 413) on #superheros
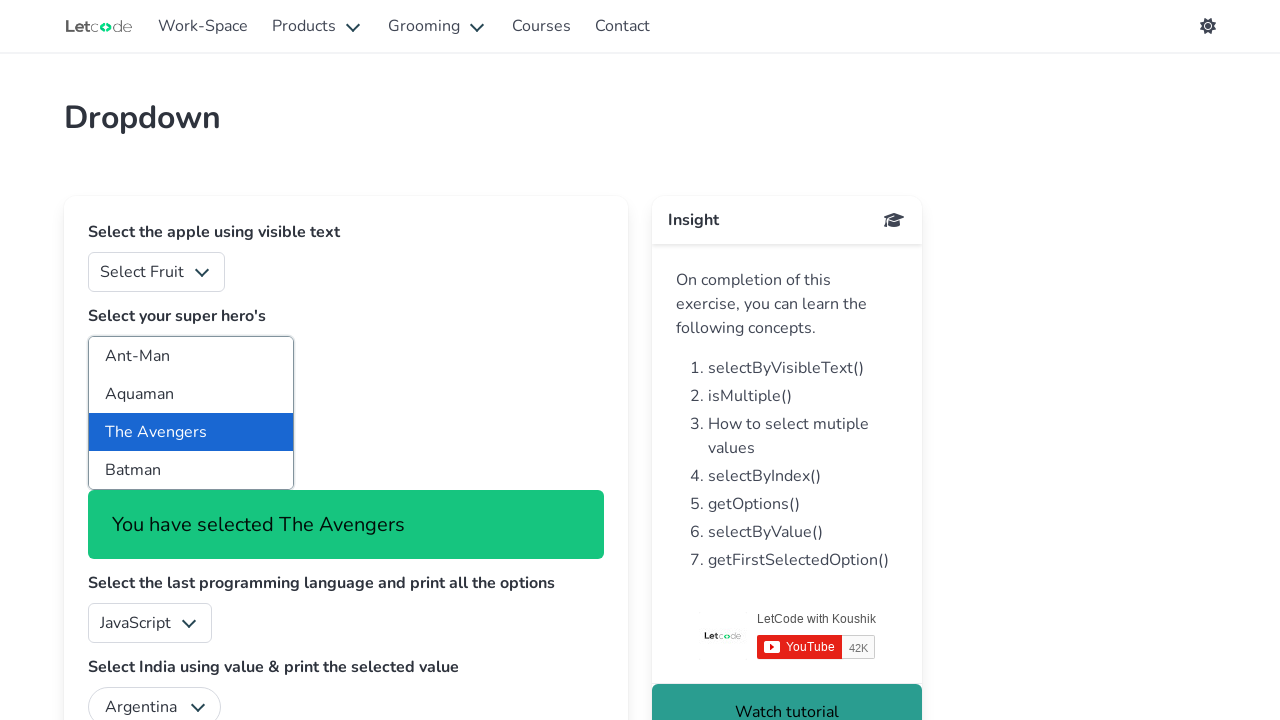

Selected option at index 1 (second option) from the dropdown on #superheros
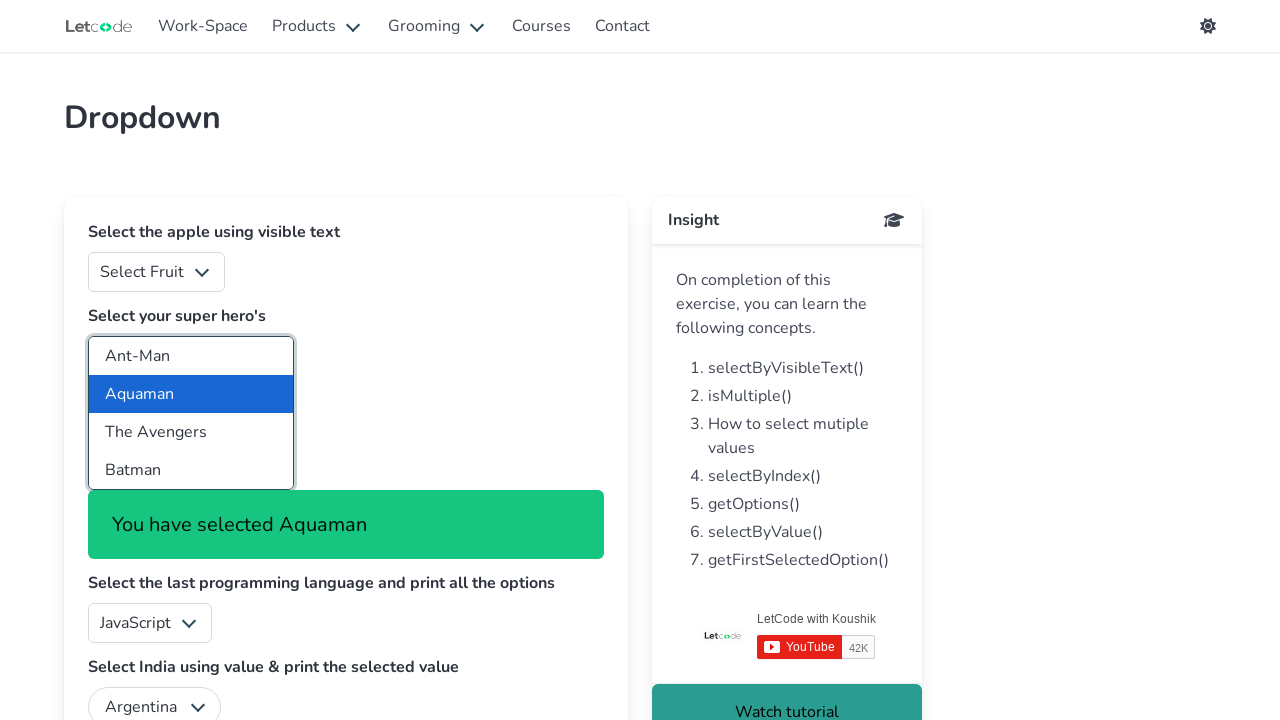

Selected option at index 5 (sixth option) from the dropdown on #superheros
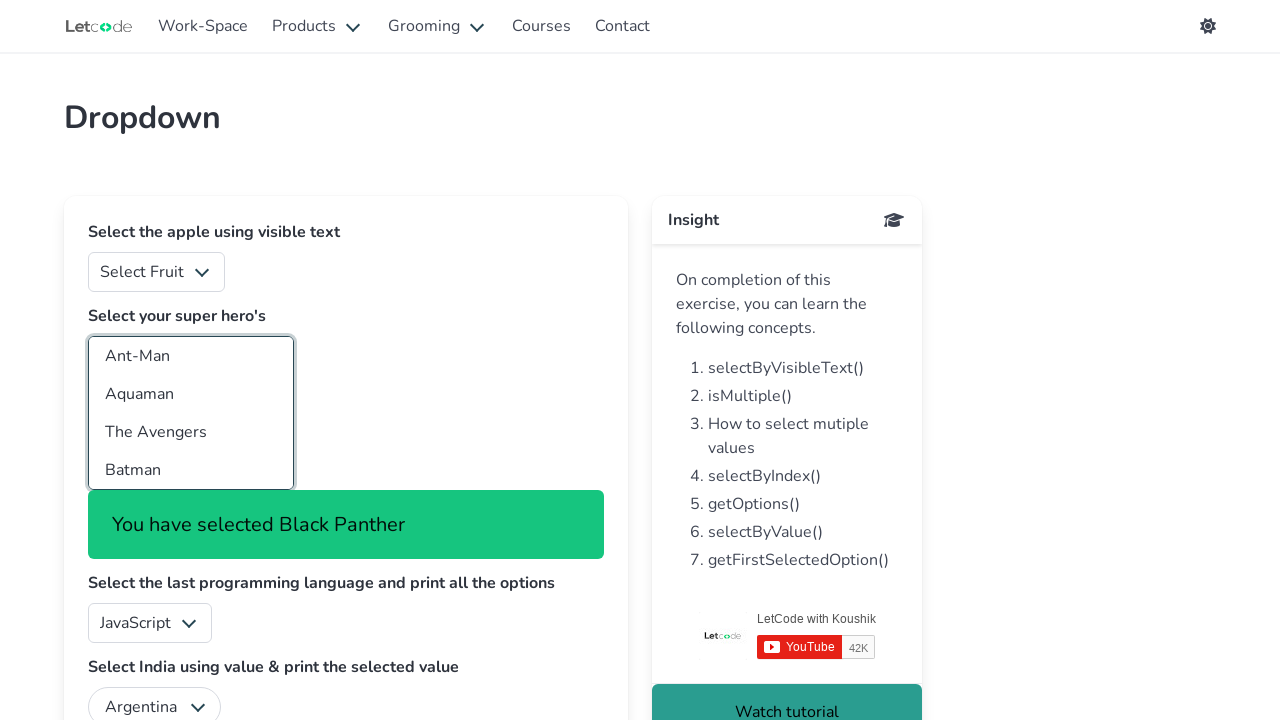

Verified that selected options are present in the dropdown
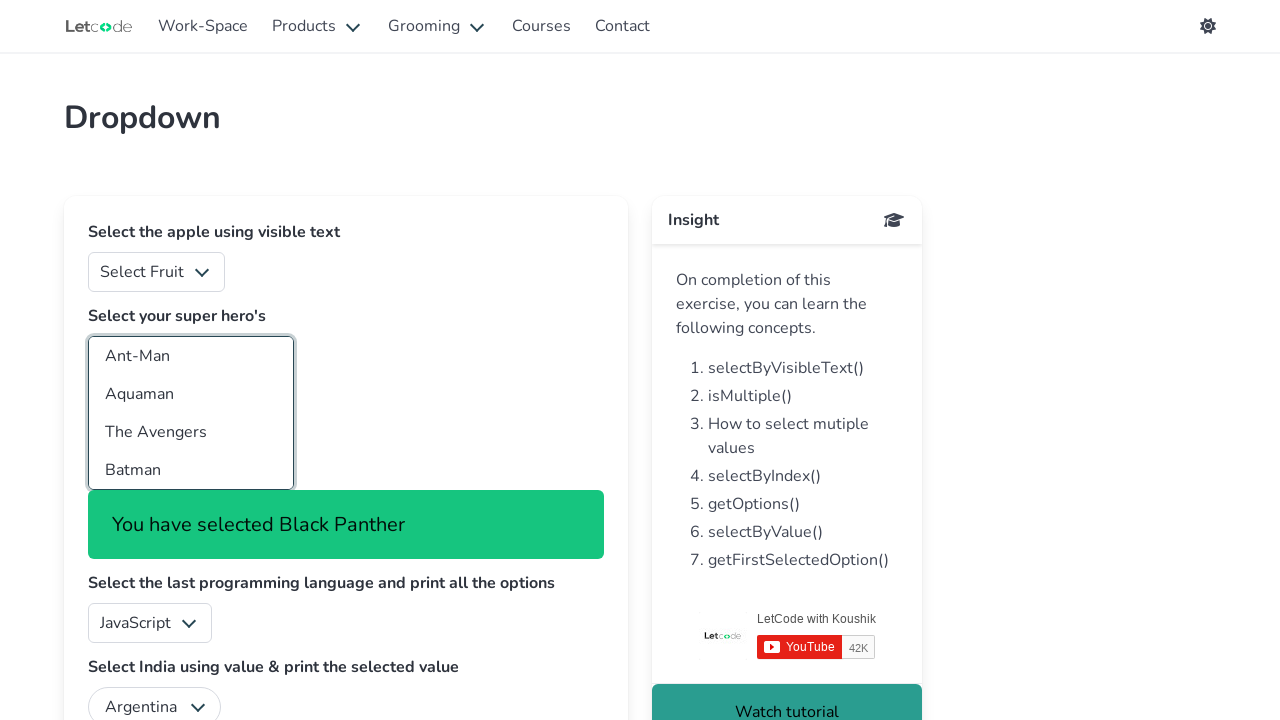

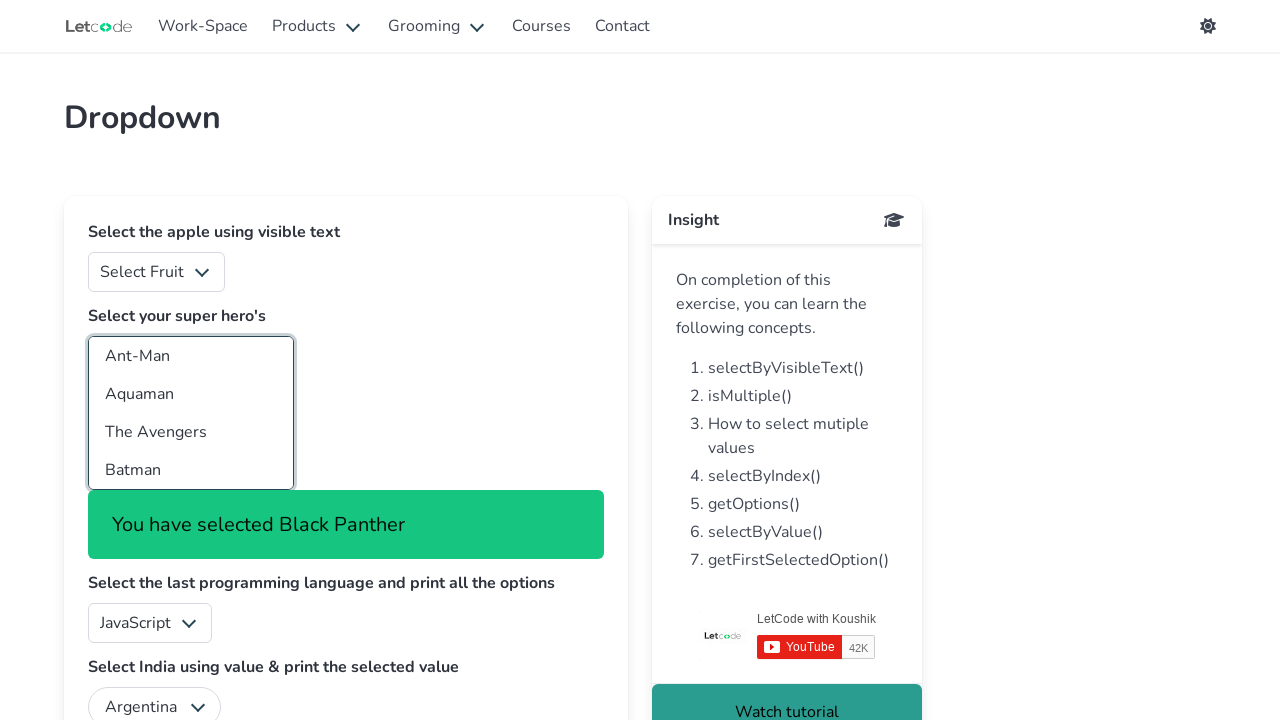